Tests hover interaction on an input field to verify tooltip appears with expected text

Starting URL: https://automationfc.github.io/jquery-tooltip/

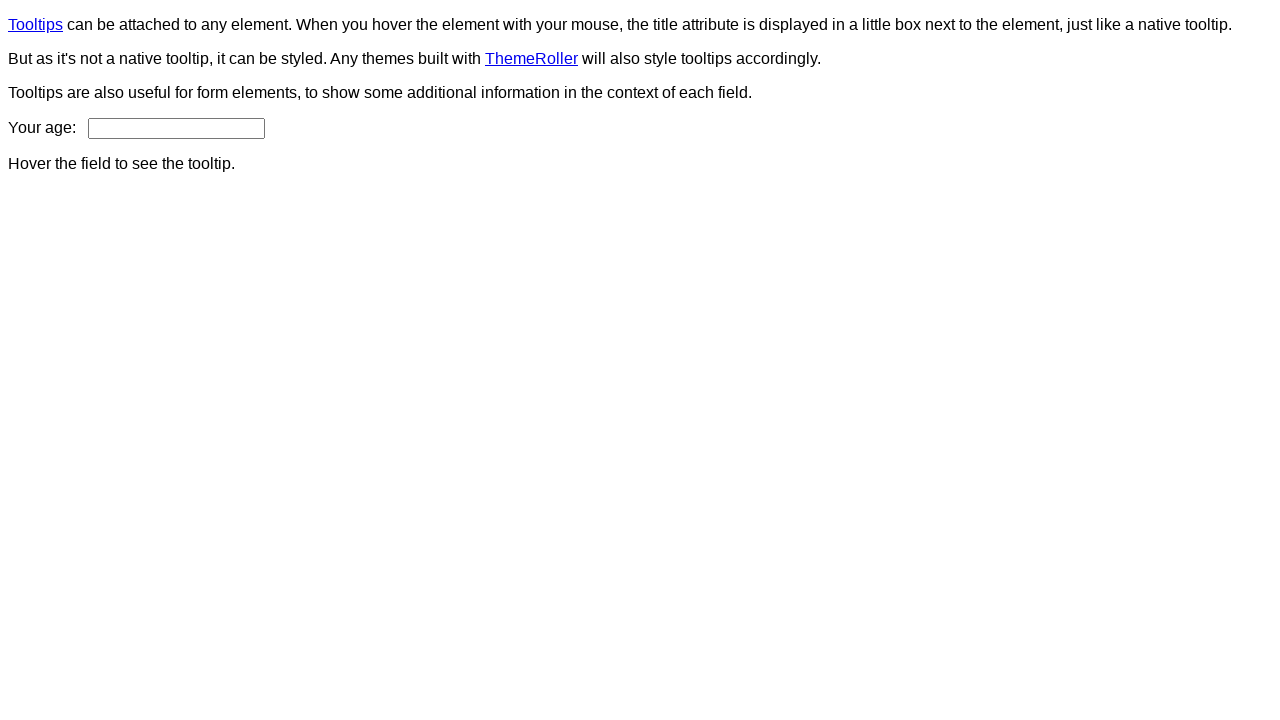

Hovered over the age input field at (176, 128) on #age
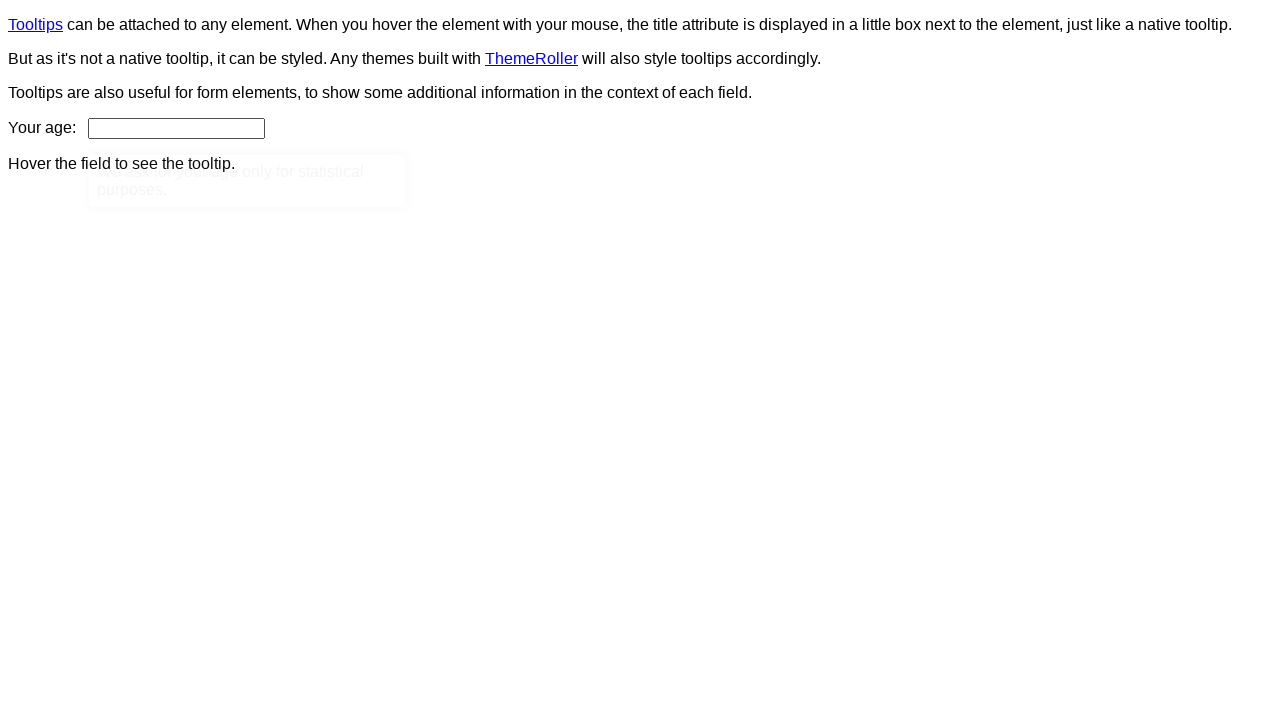

Tooltip content appeared on hover
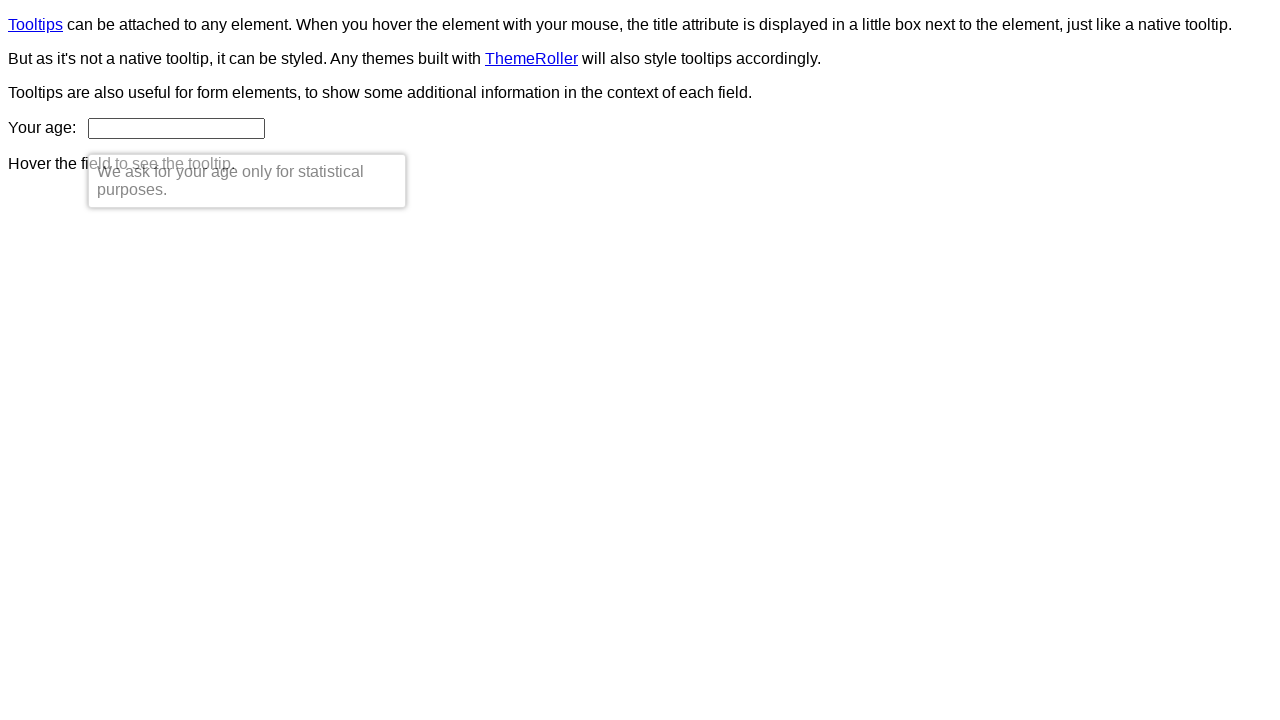

Verified tooltip text matches expected content: 'We ask for your age only for statistical purposes.'
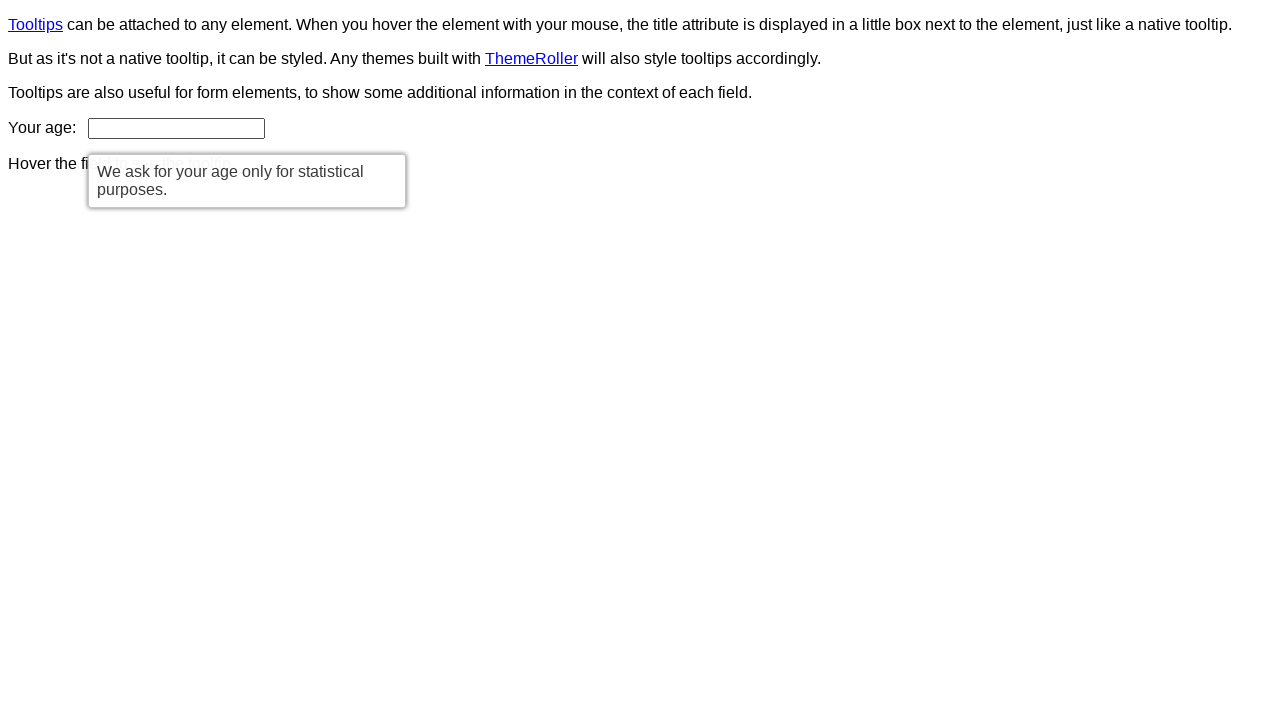

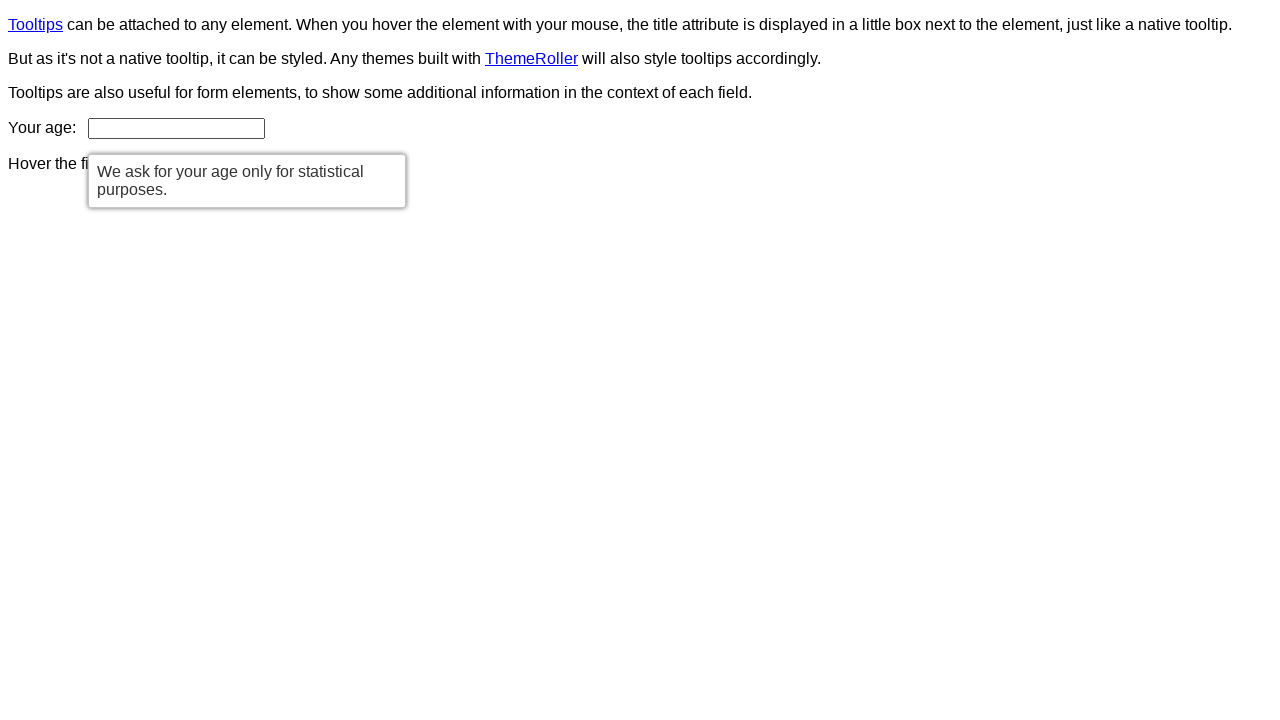